Tests a data types form by filling all fields with contact information (name, address, email, phone, etc.), submitting the form, and verifying that fields are properly validated with success/danger indicators.

Starting URL: https://bonigarcia.dev/selenium-webdriver-java/data-types.html

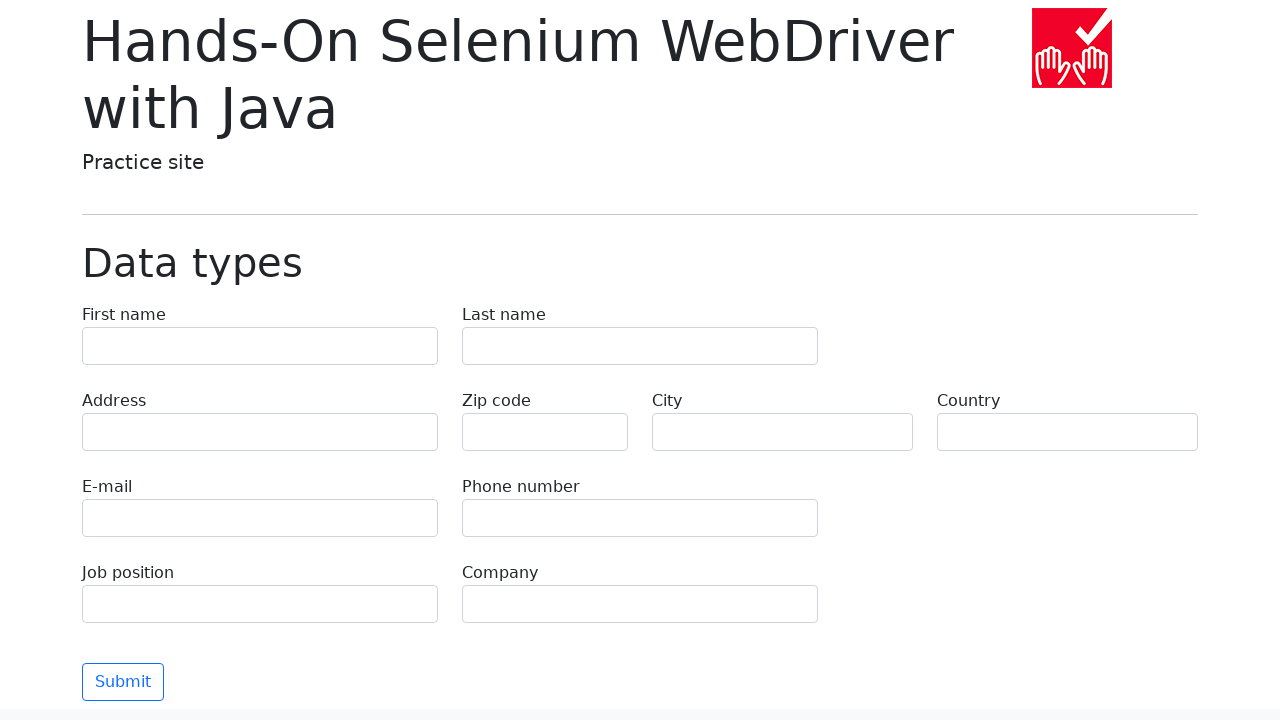

Filled first name field with 'Michael' on input[name="first-name"]
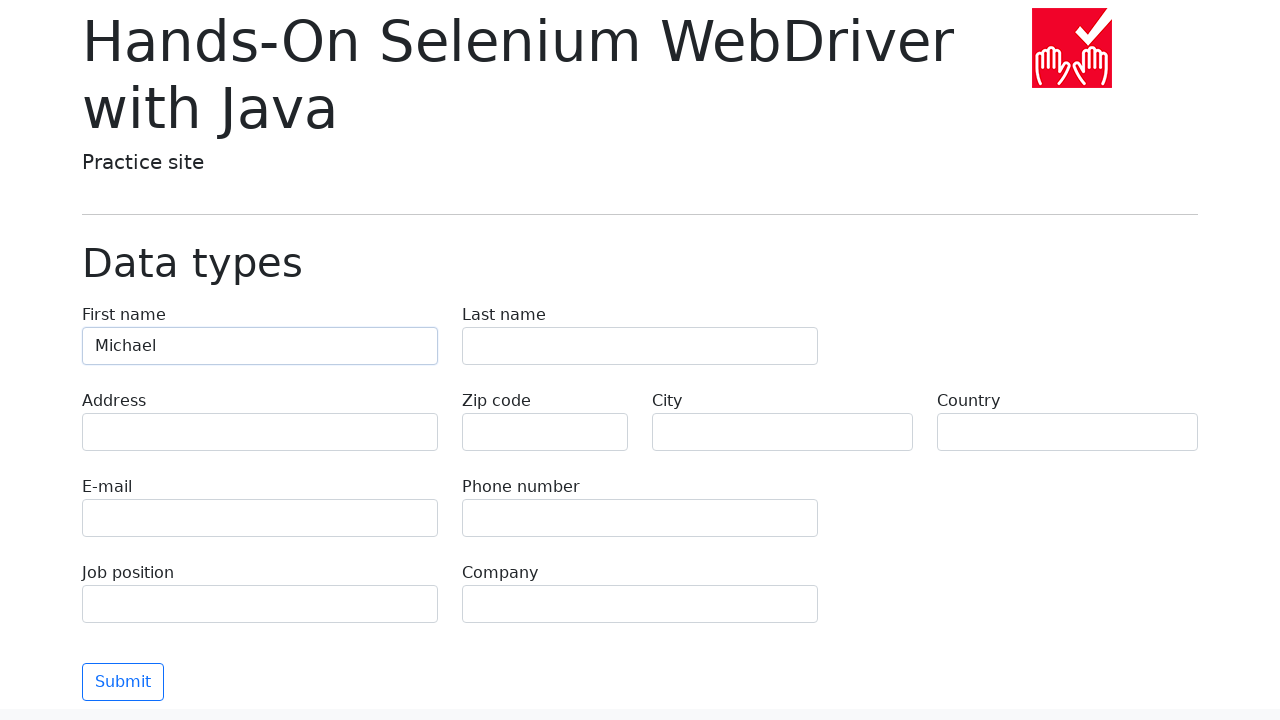

Filled last name field with 'Johnson' on input[name="last-name"]
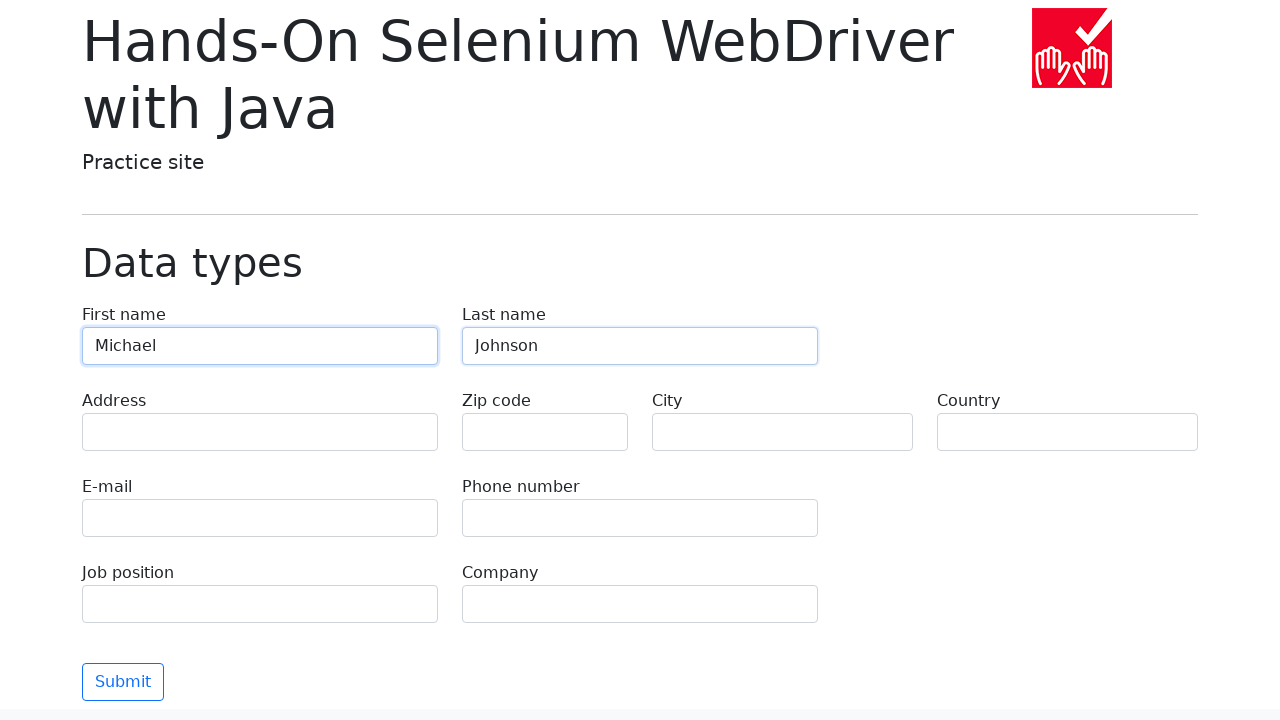

Filled address field with '742 Evergreen Terrace' on input[name="address"]
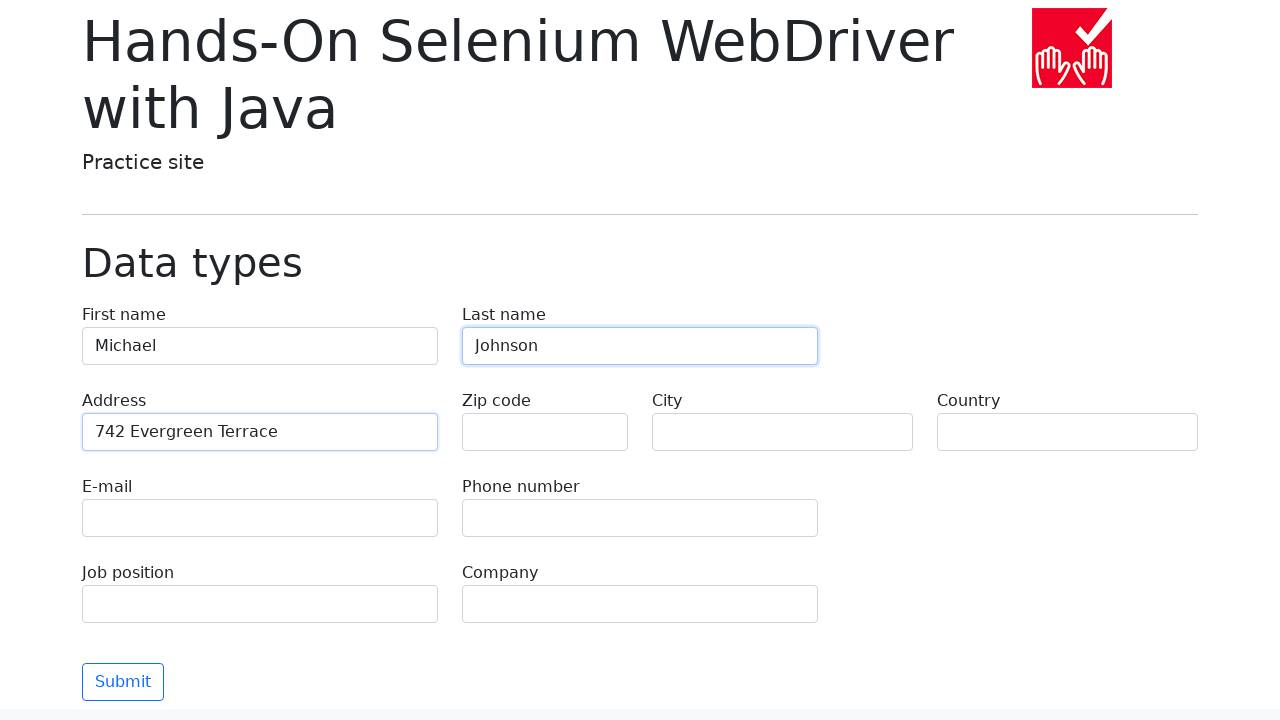

Filled email field with 'michael.johnson@example.com' on input[name="e-mail"]
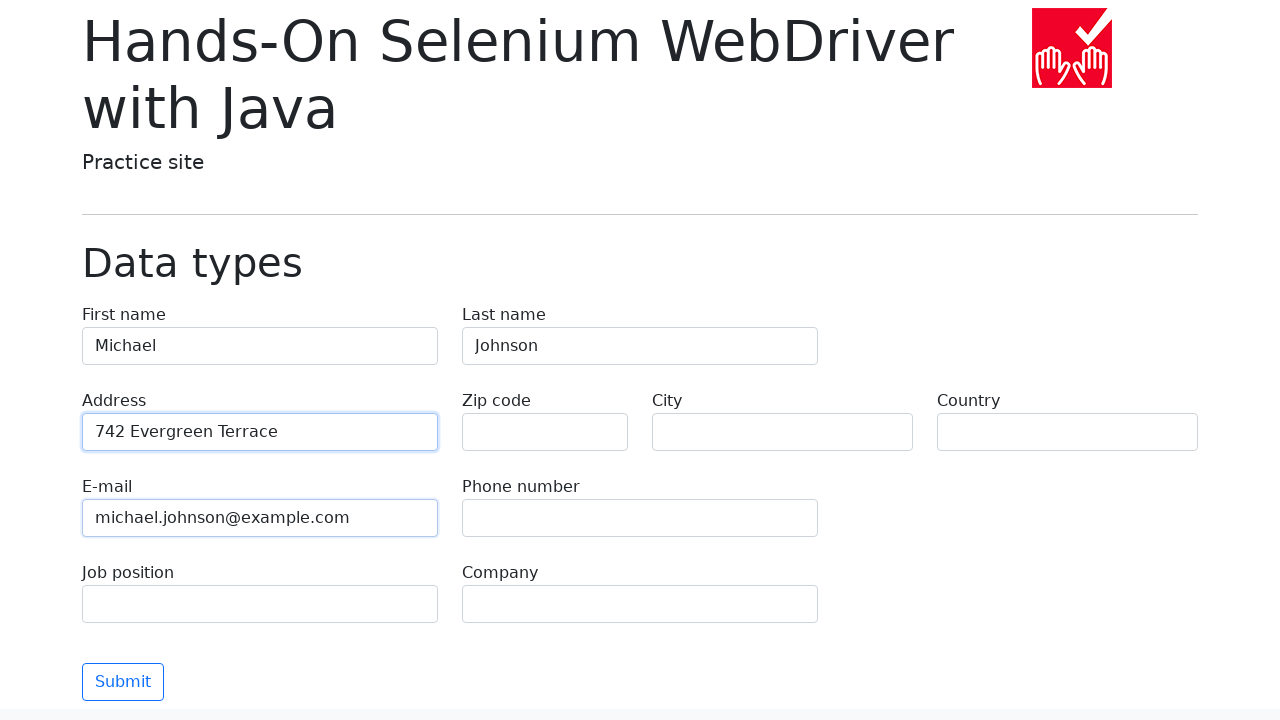

Filled phone field with '+1-555-123-4567' on input[name="phone"]
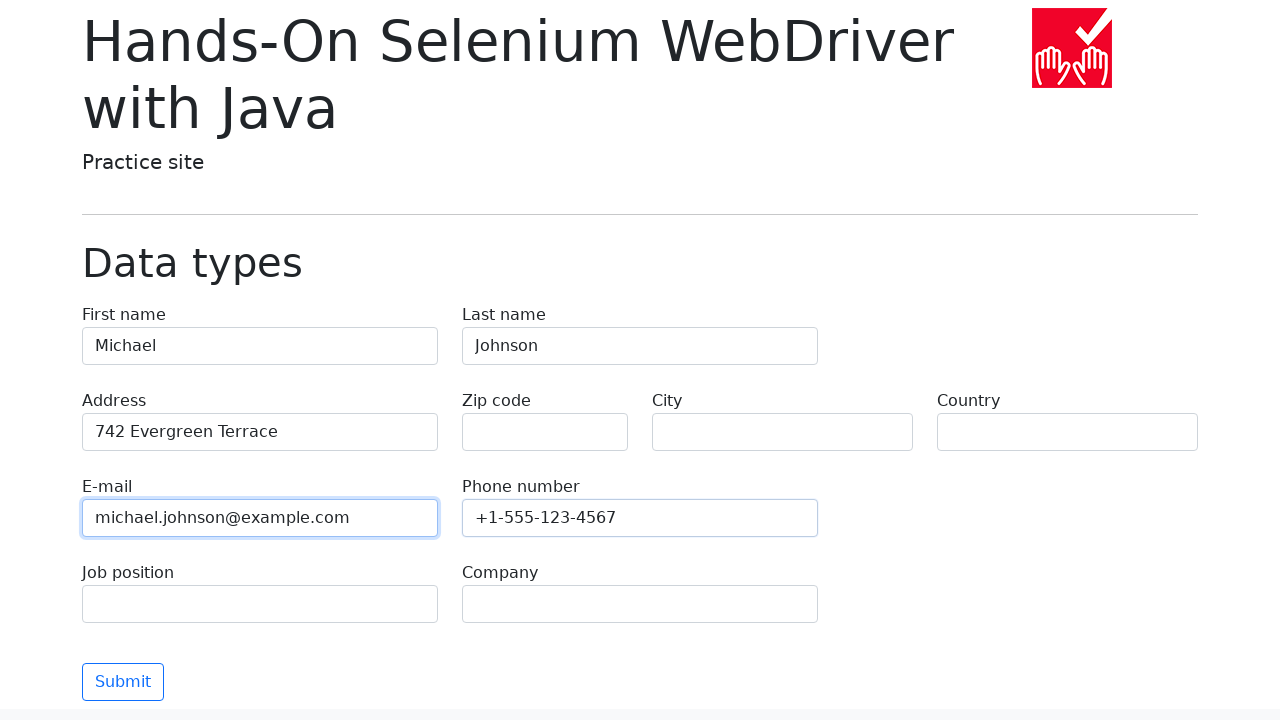

Left zip code field empty to test validation on input[name="zip-code"]
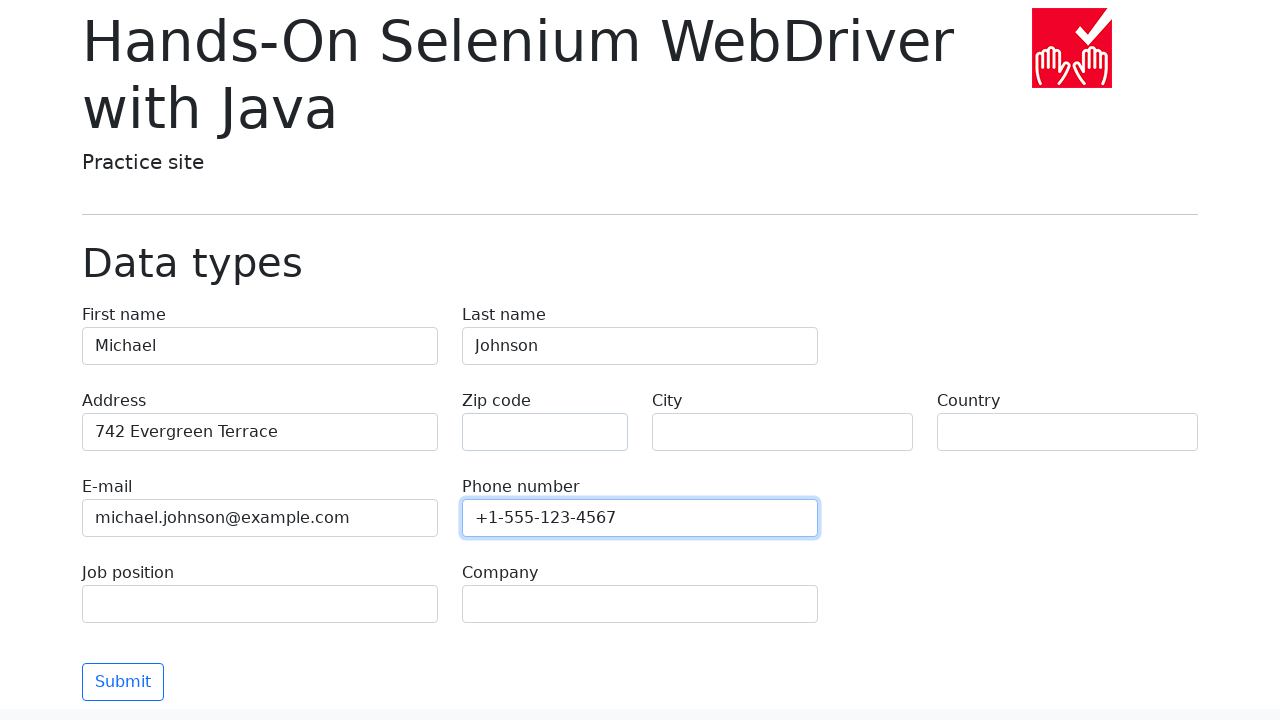

Filled city field with 'Springfield' on input[name="city"]
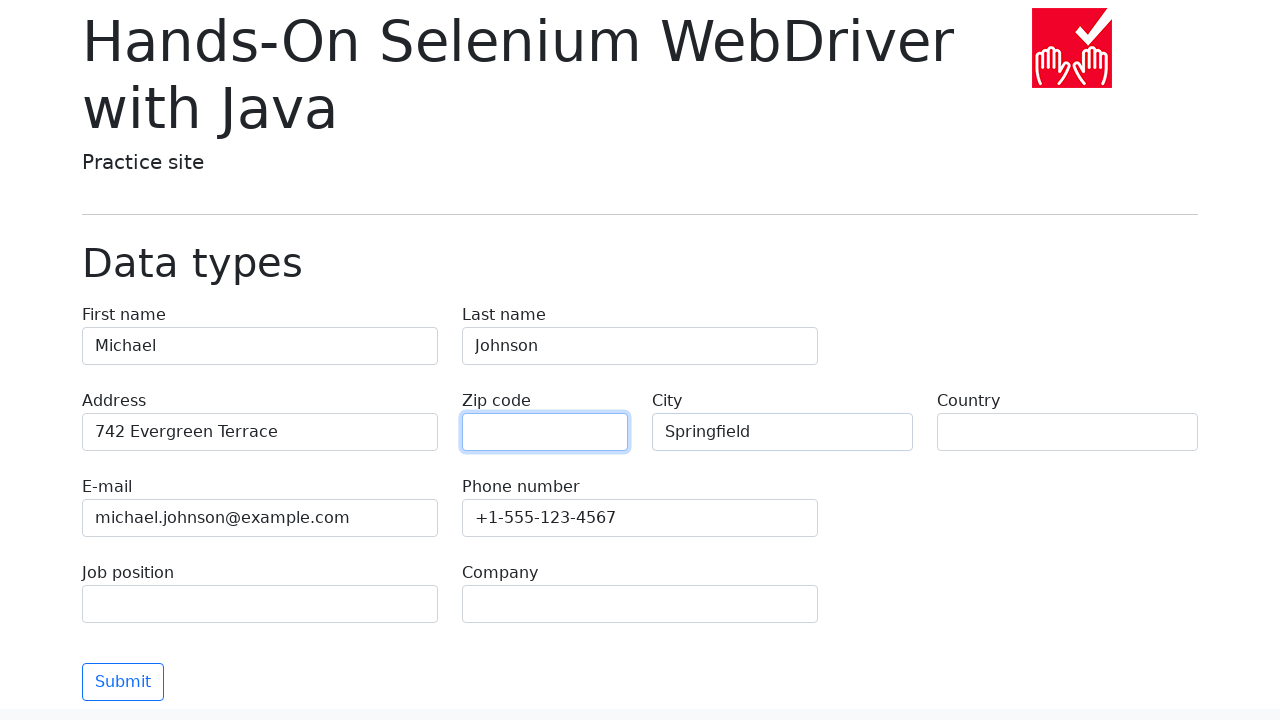

Filled country field with 'United States' on input[name="country"]
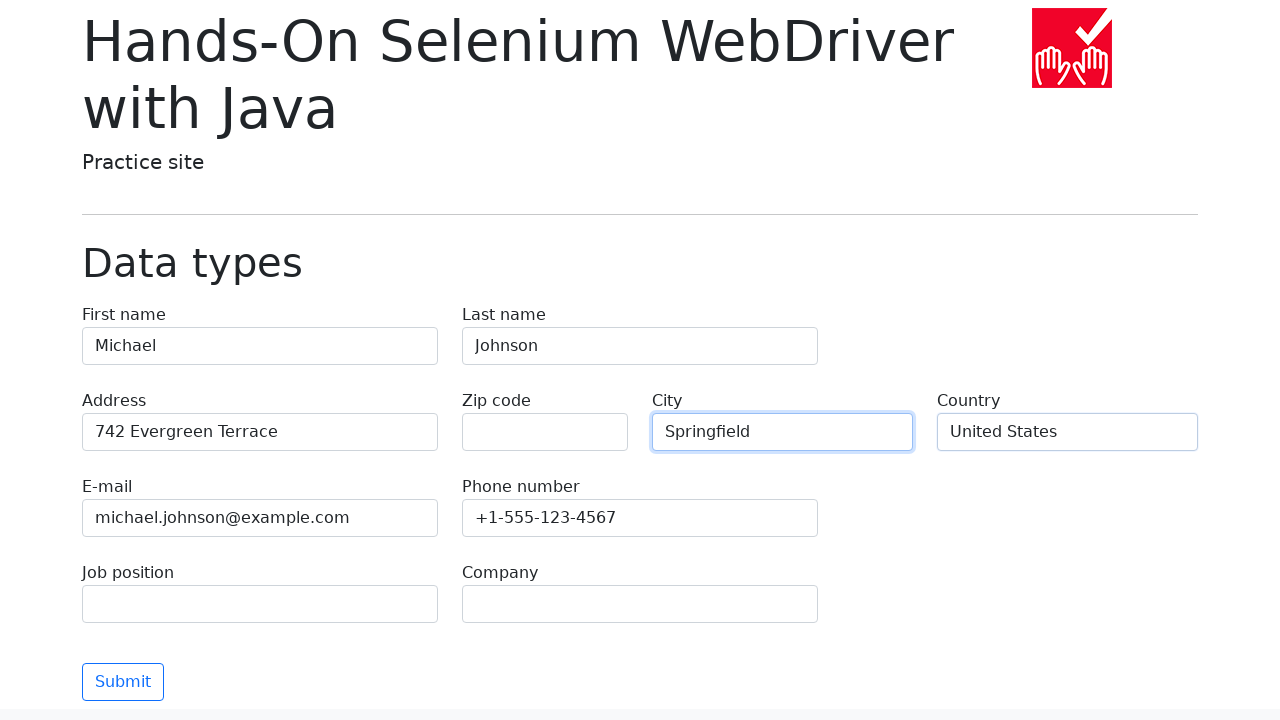

Filled job position field with 'Software Engineer' on input[name="job-position"]
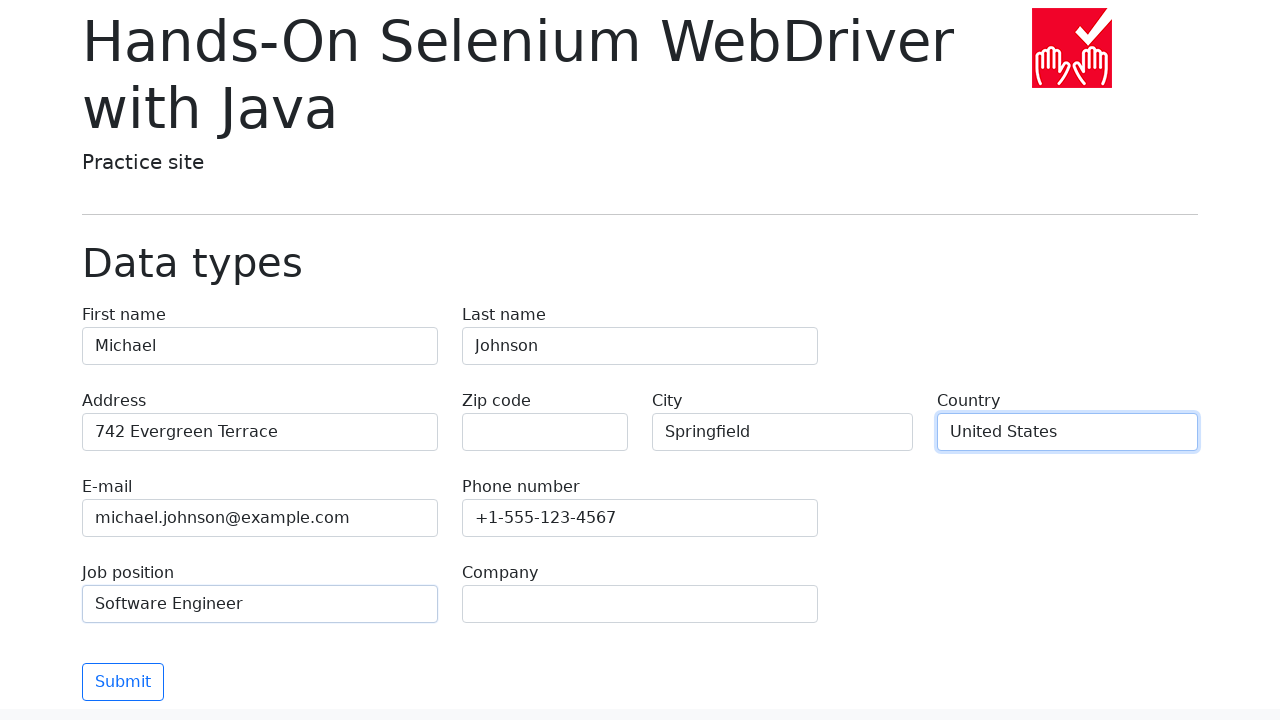

Filled company field with 'Tech Solutions Inc.' on input[name="company"]
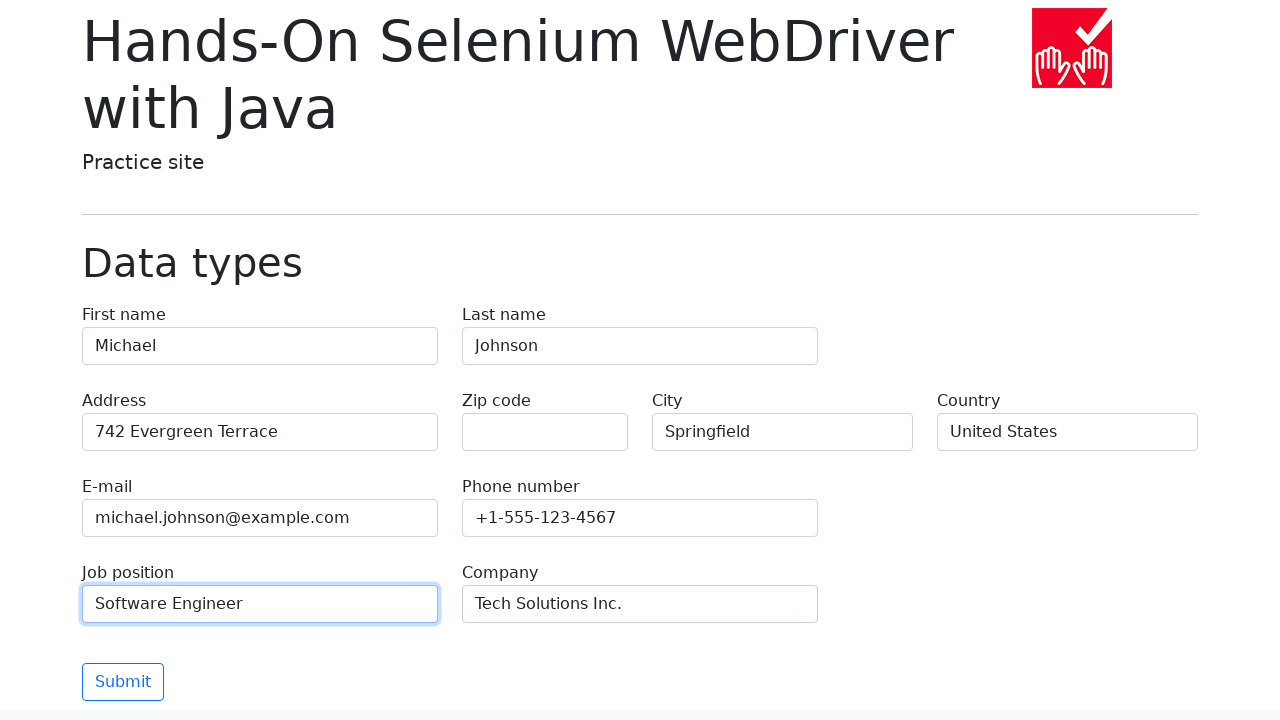

Clicked submit button to submit the form at (123, 682) on button.btn-outline-primary[type="submit"]
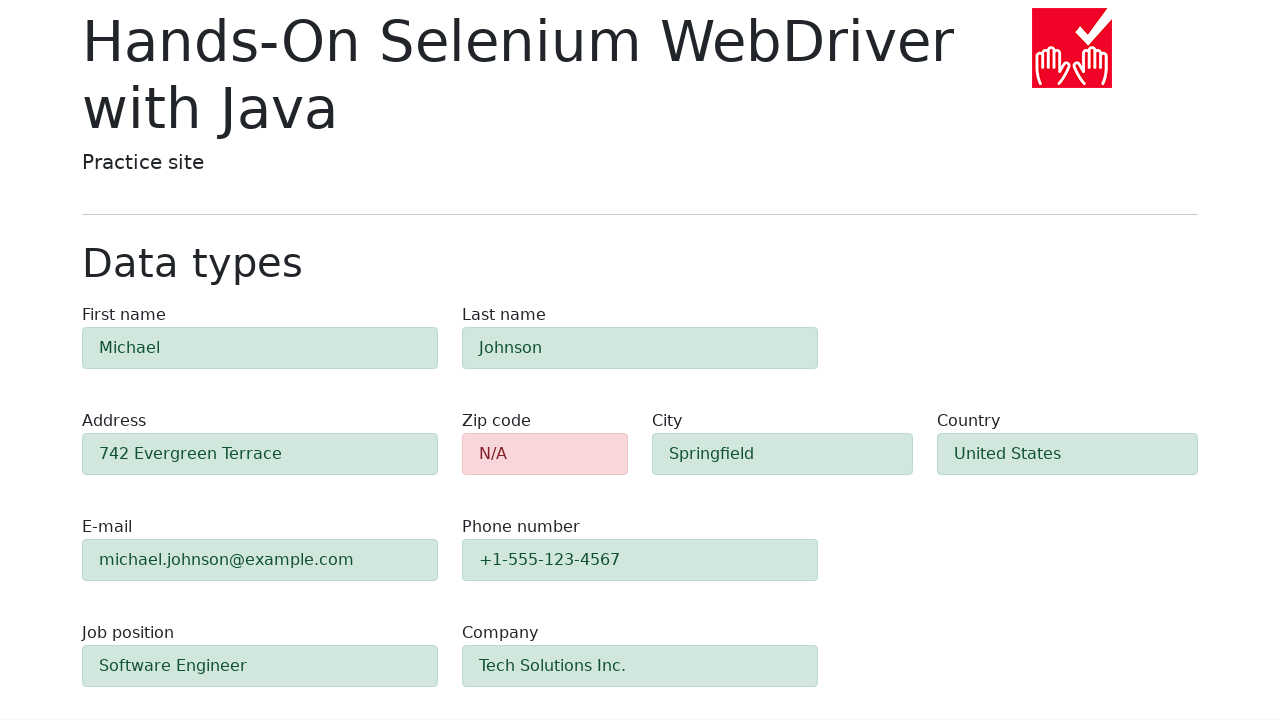

Success validation alert appeared for properly filled fields
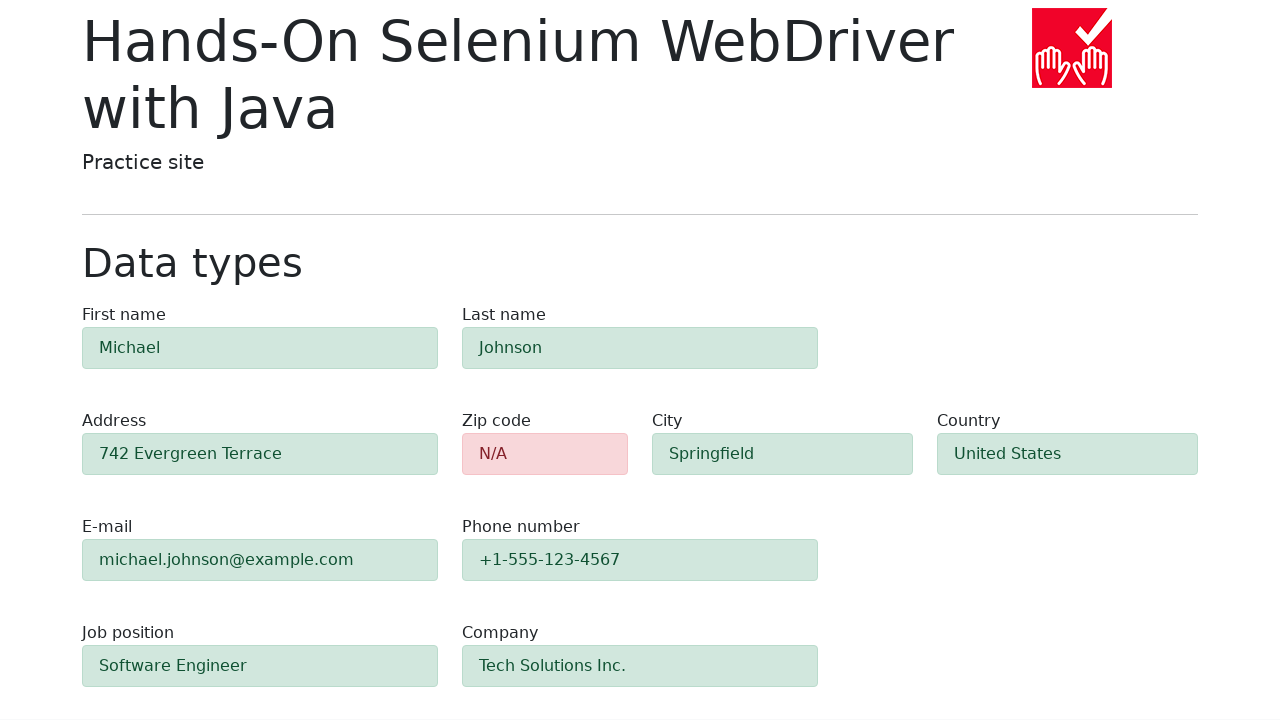

Danger validation alert appeared for empty zip code field
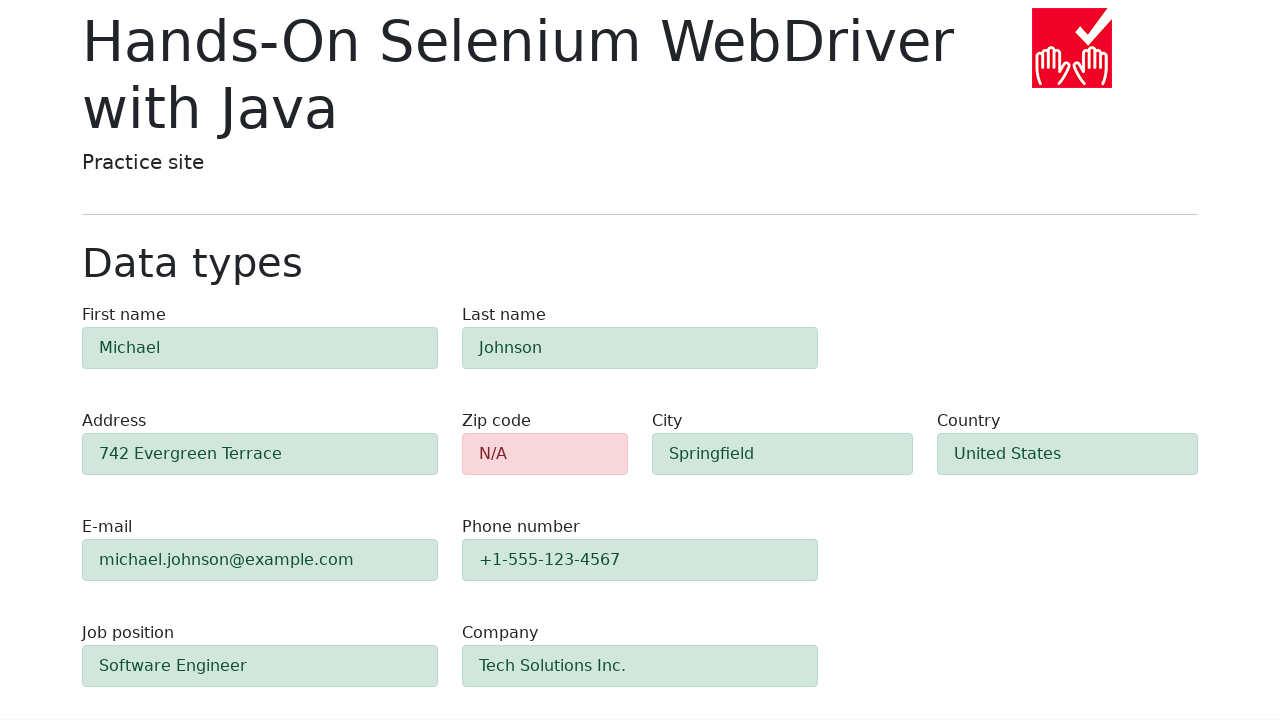

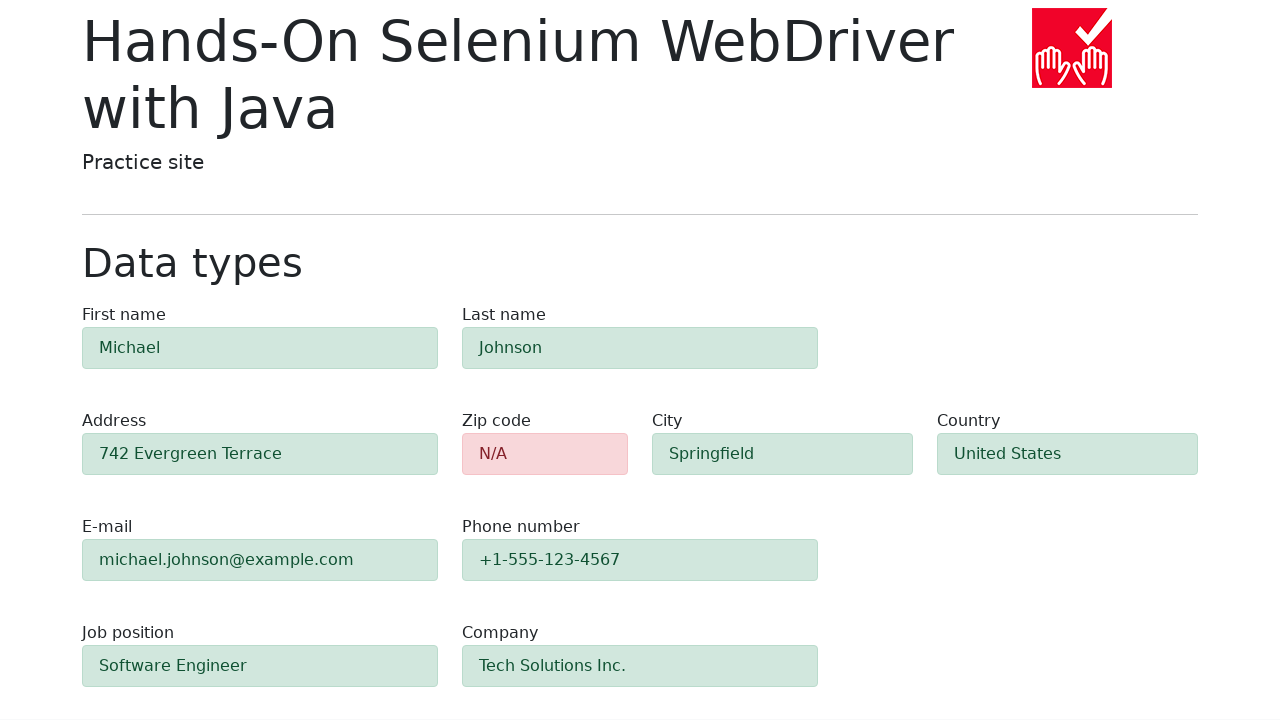